Tests the Auto Complete widget by typing color names into multiple and single value input fields

Starting URL: https://demoqa.com/auto-complete

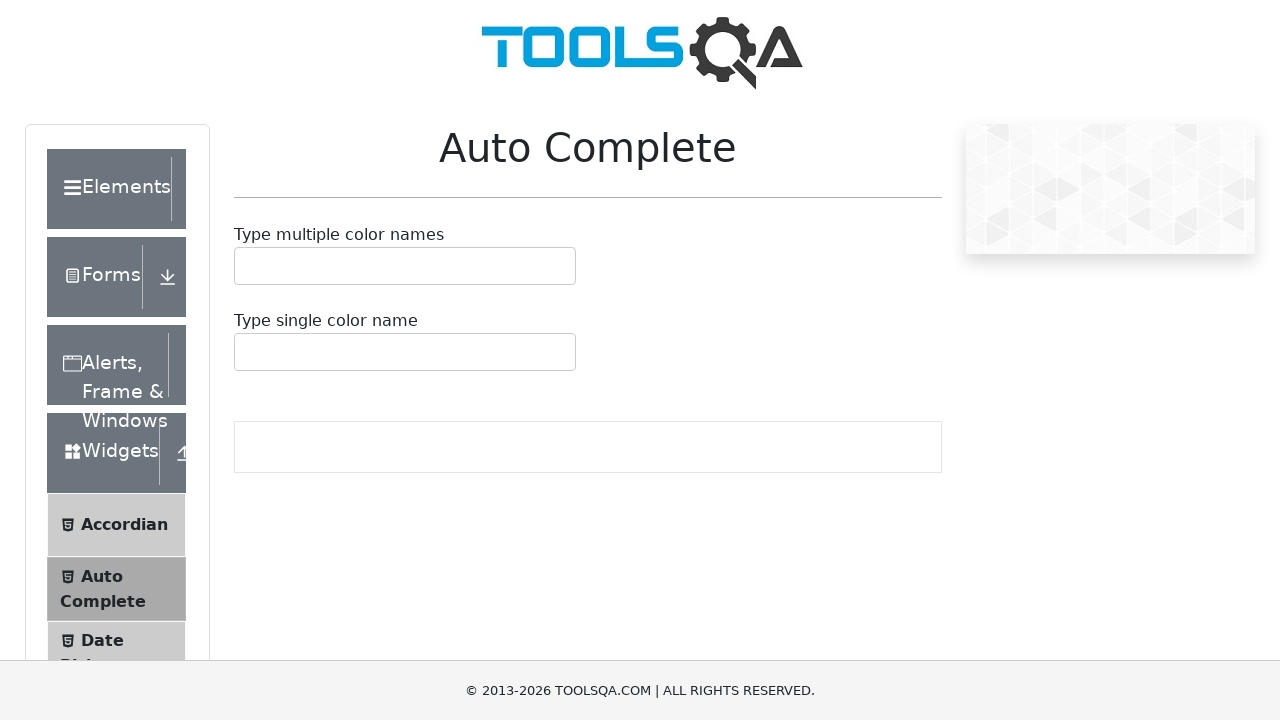

Clicked on the multiple values auto-complete input field at (247, 266) on #autoCompleteMultipleInput
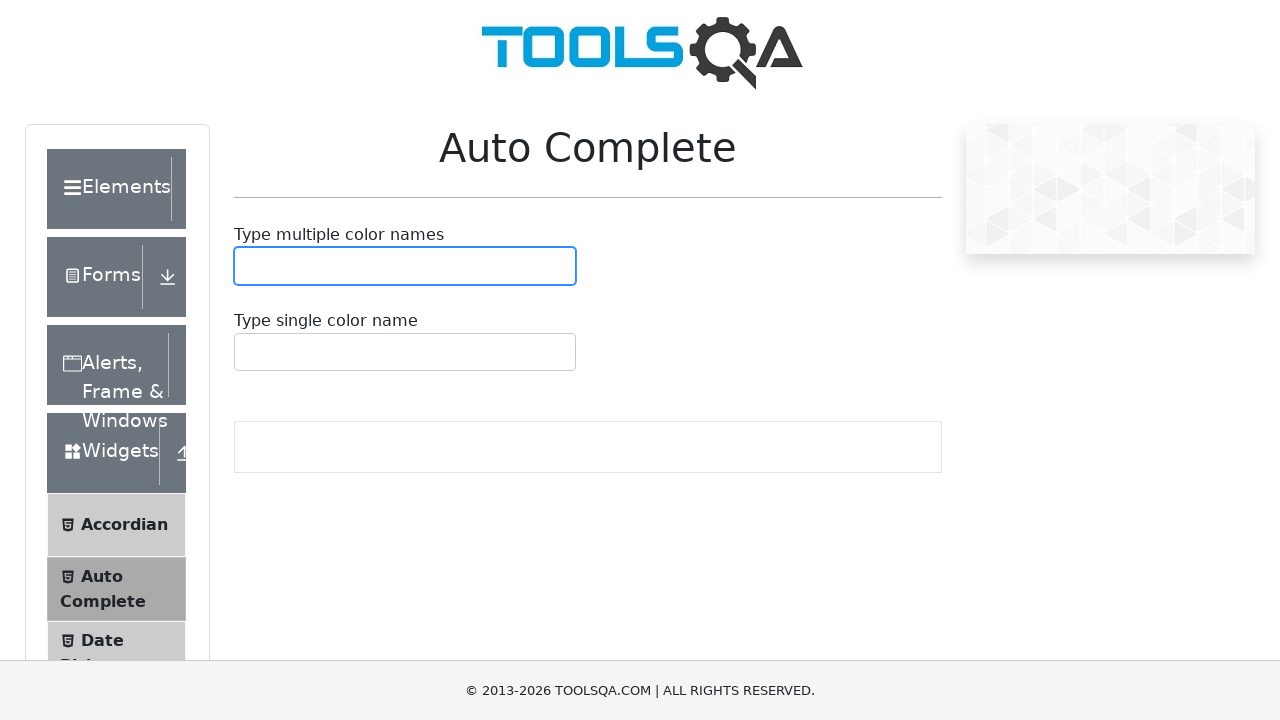

Typed 'red' into the multiple values auto-complete input on #autoCompleteMultipleInput
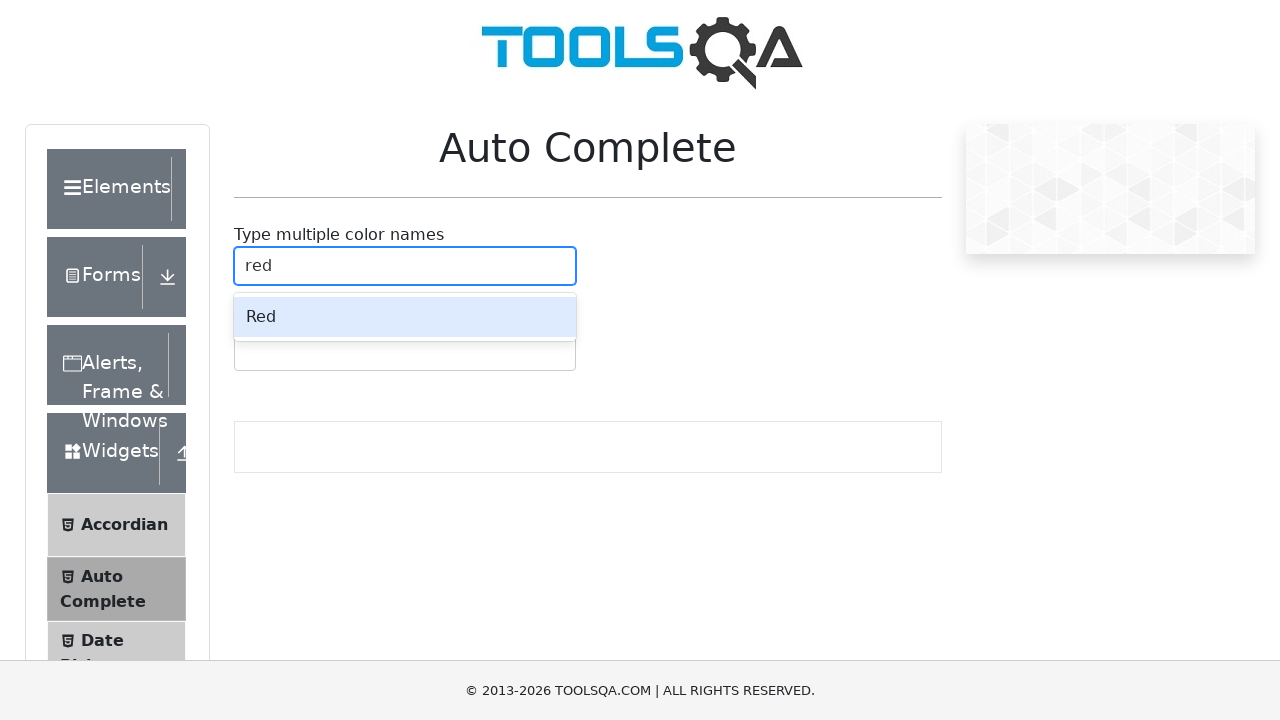

Auto-complete dropdown options appeared
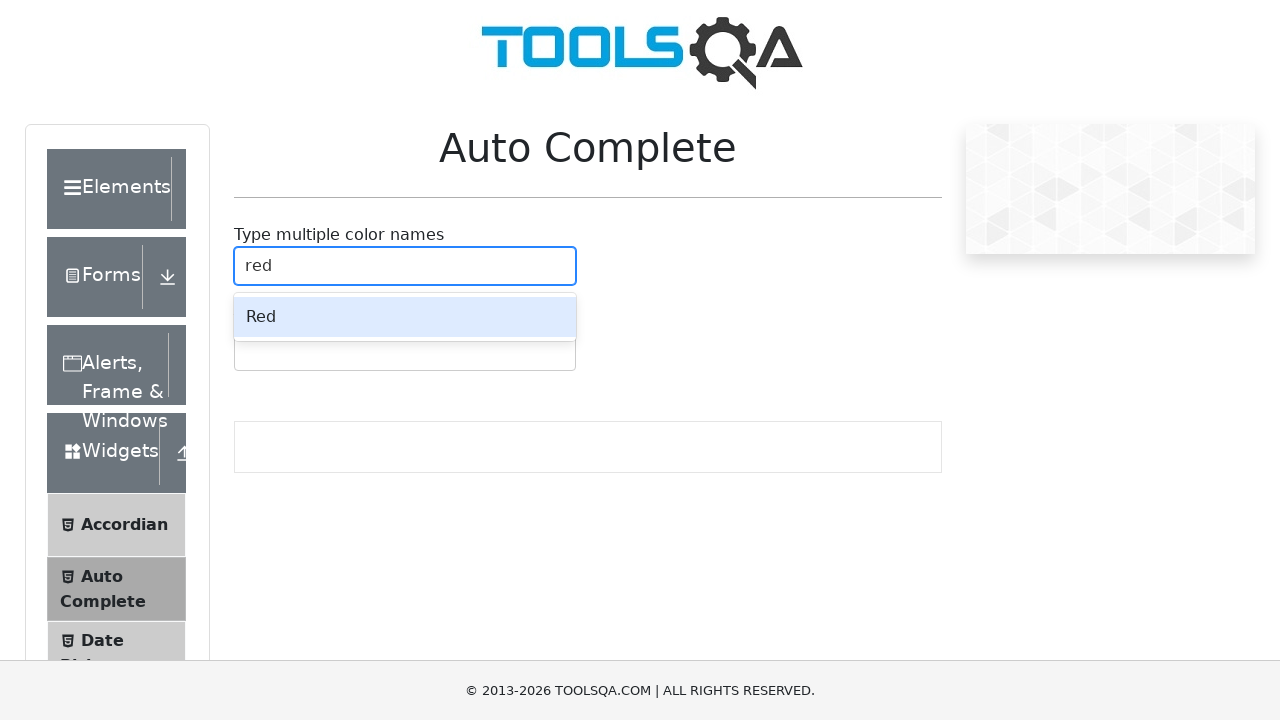

Pressed Enter to select 'red' from the dropdown on #autoCompleteMultipleInput
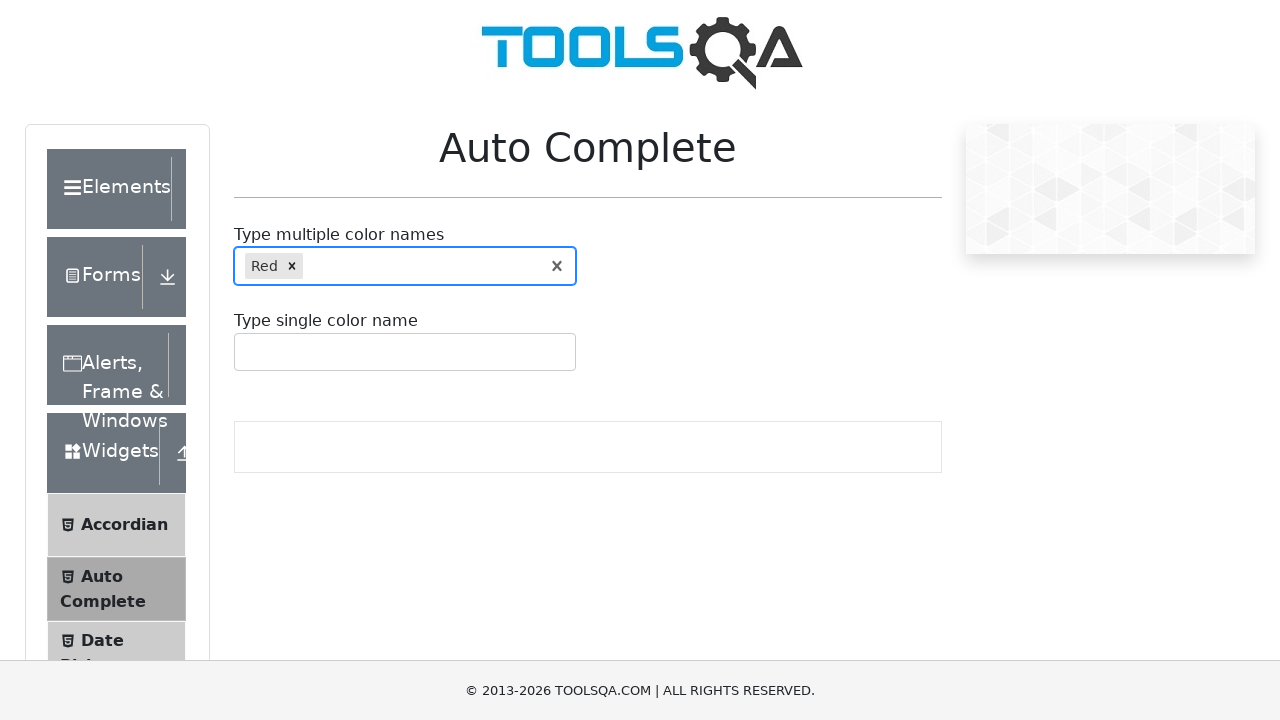

Typed 'yel' into the multiple values auto-complete input on #autoCompleteMultipleInput
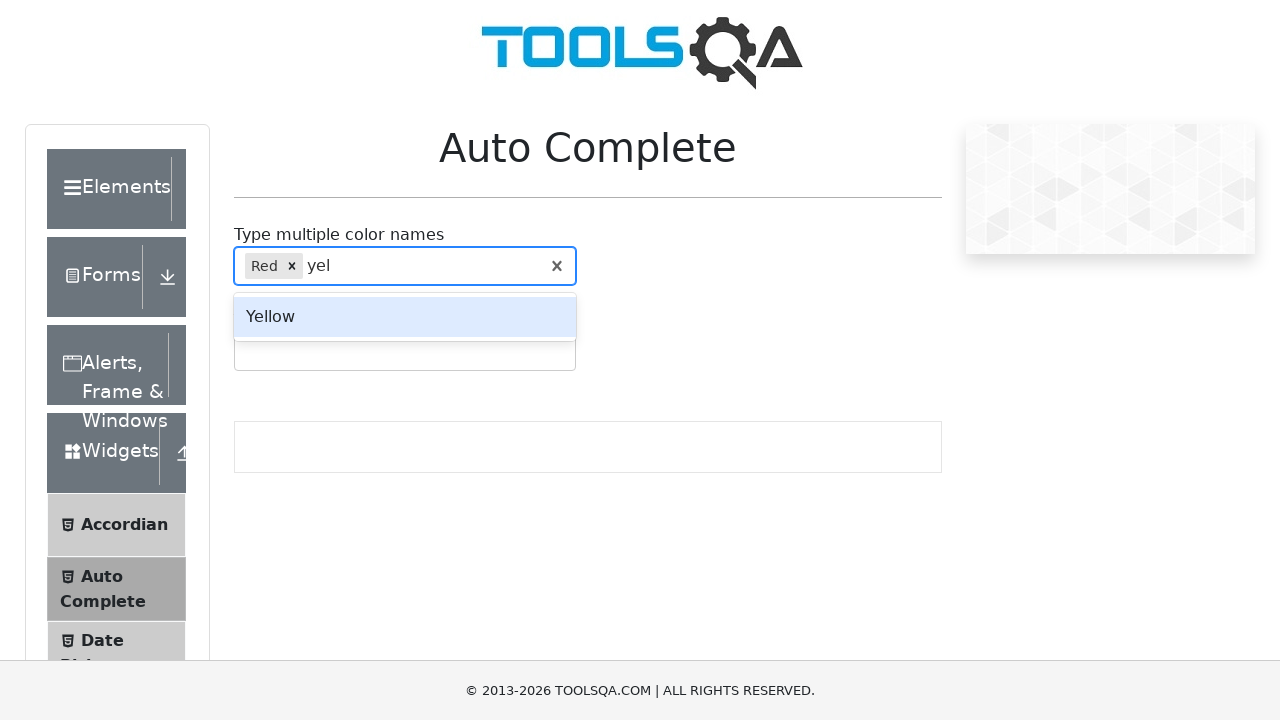

Auto-complete dropdown options appeared
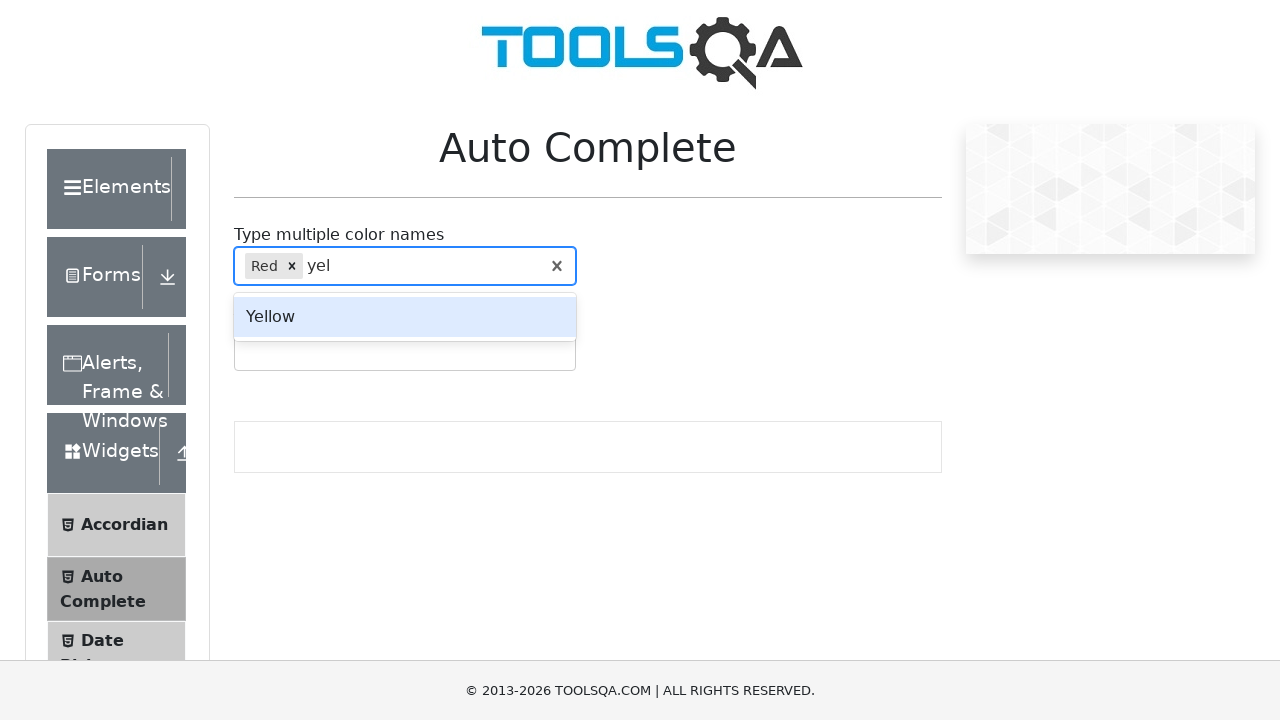

Pressed Enter to select 'yellow' from the dropdown on #autoCompleteMultipleInput
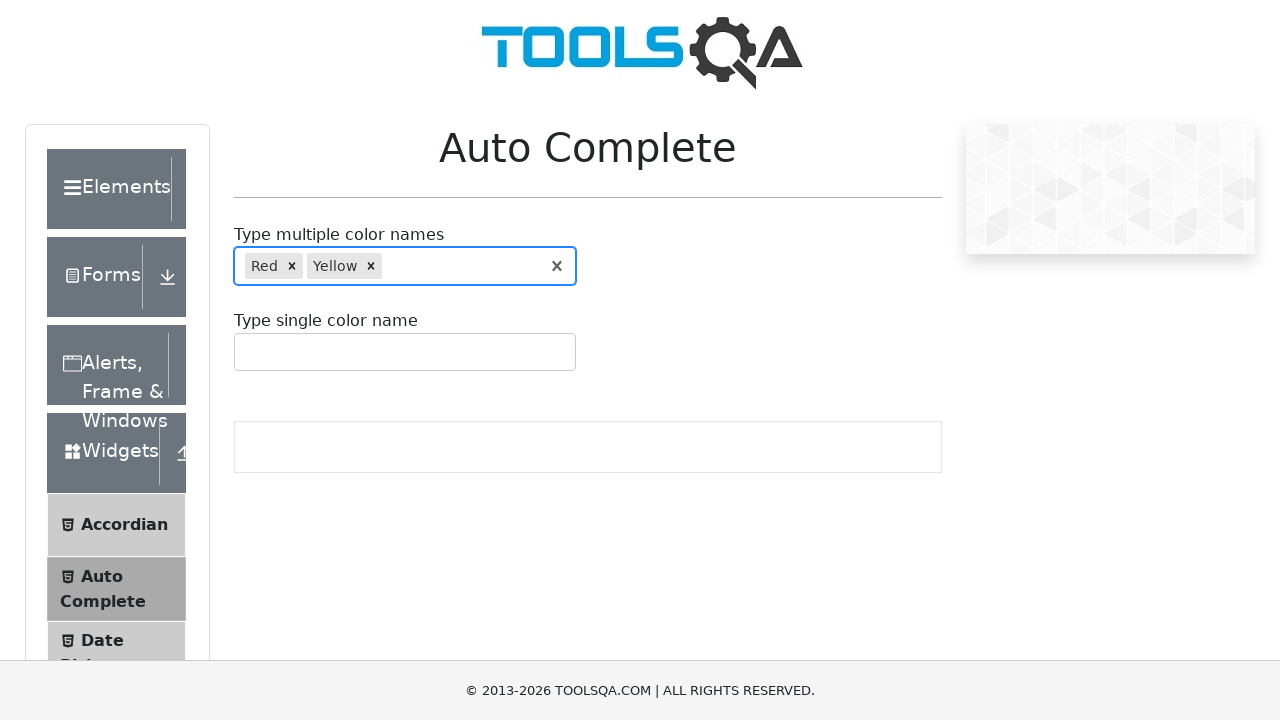

Typed 'gre' into the multiple values auto-complete input on #autoCompleteMultipleInput
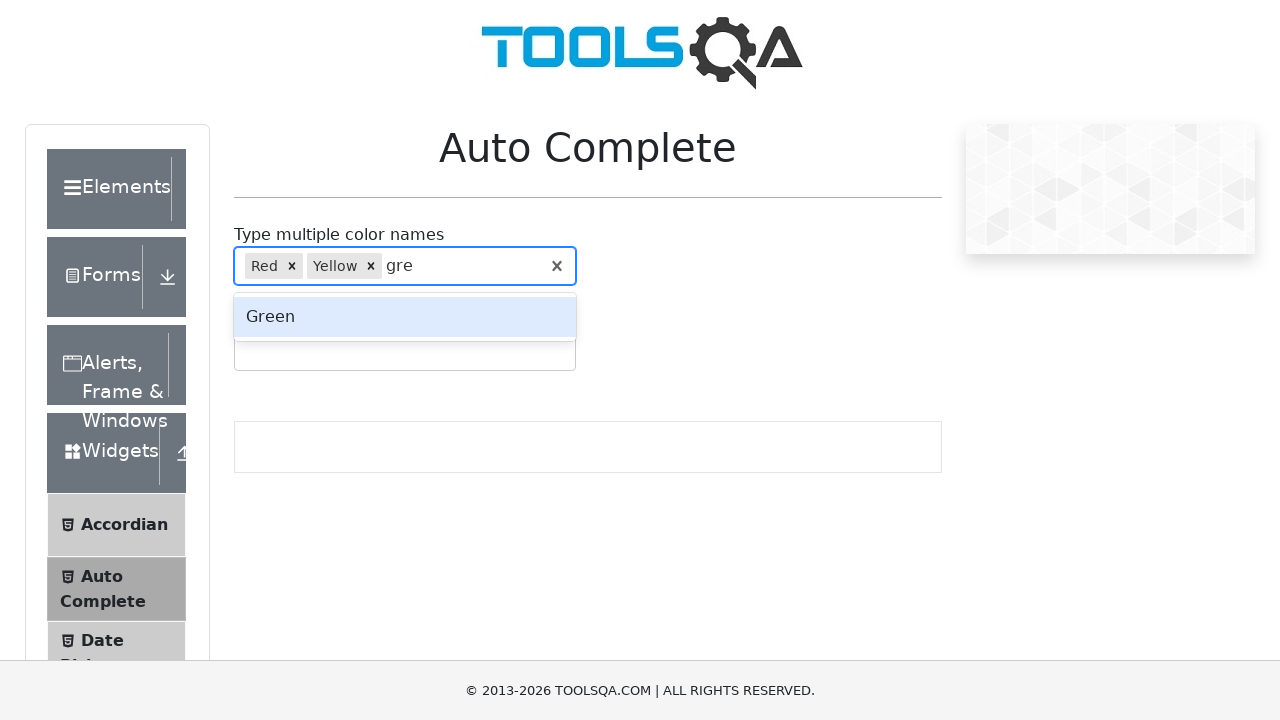

Auto-complete dropdown options appeared
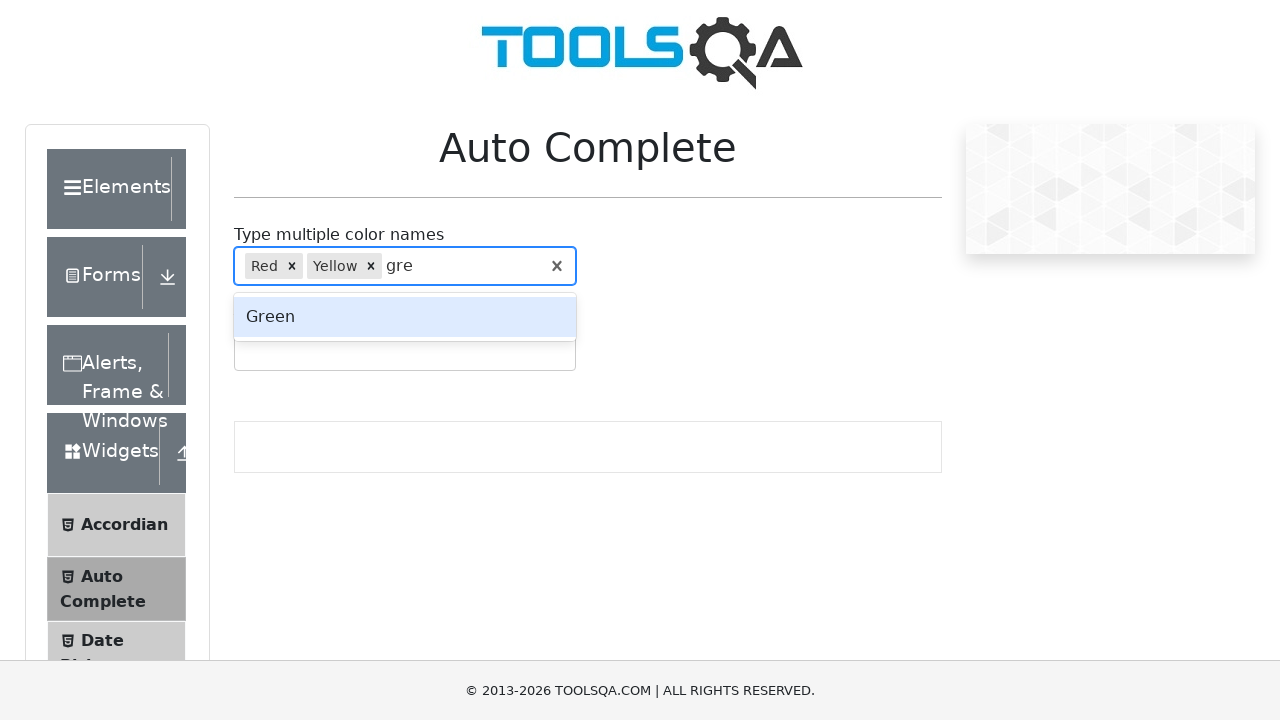

Pressed Enter to select 'green' from the dropdown on #autoCompleteMultipleInput
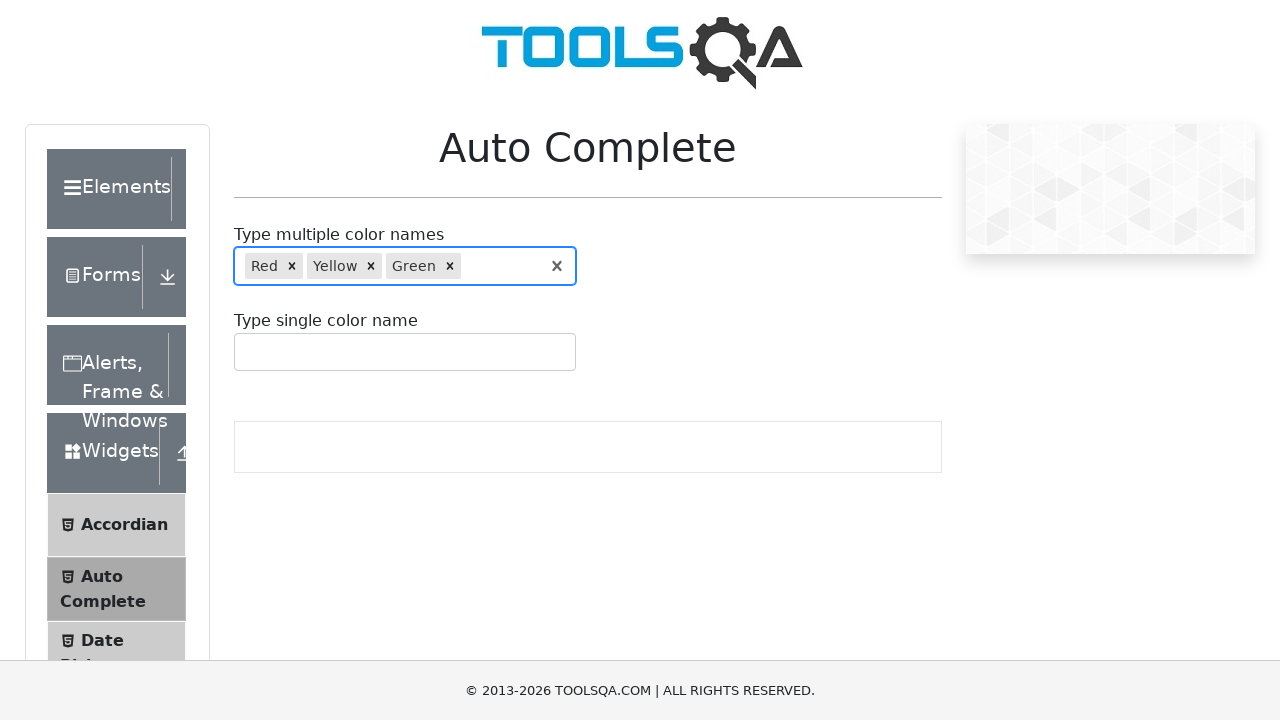

Clicked on the single value auto-complete input field at (247, 352) on #autoCompleteSingleInput
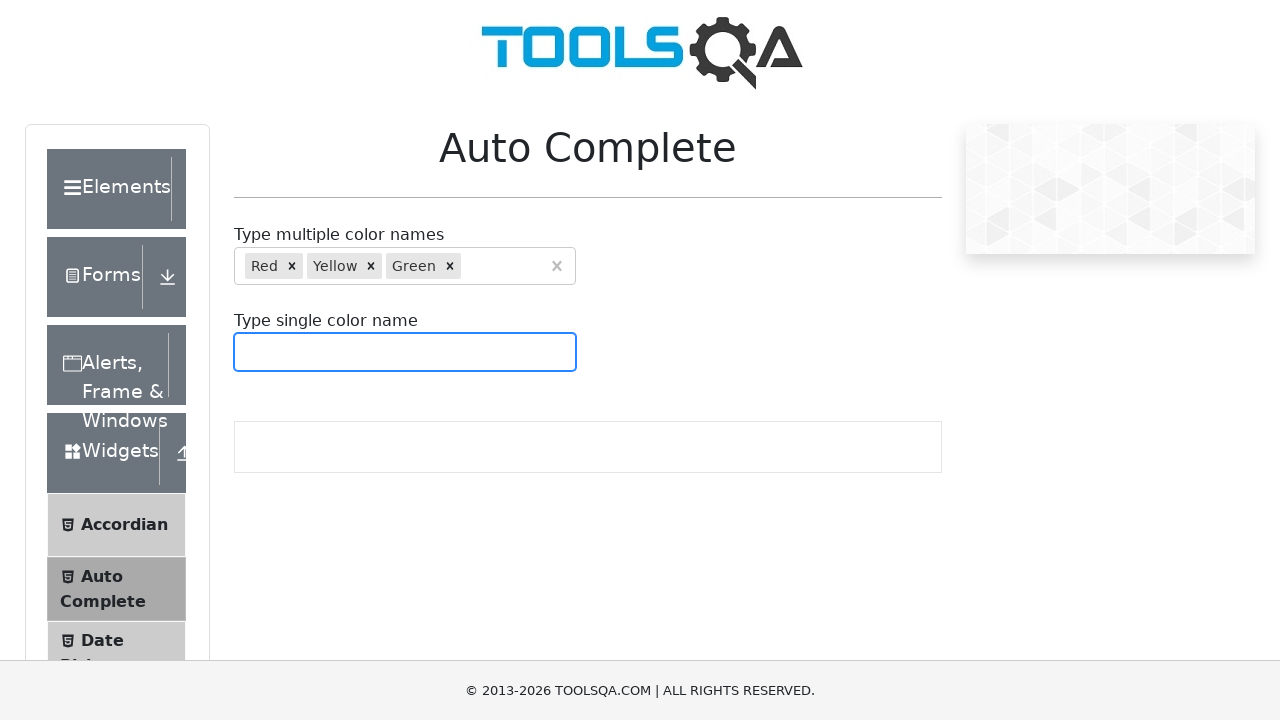

Typed 'bla' into the single value auto-complete input on #autoCompleteSingleInput
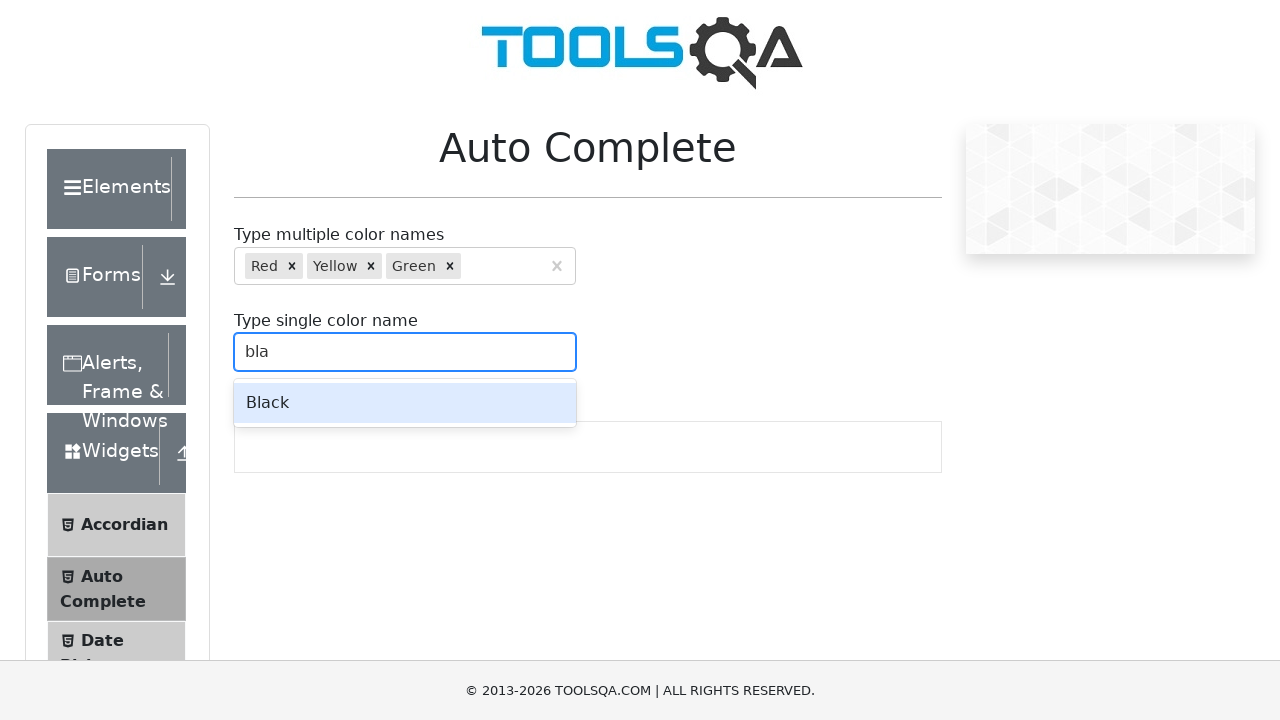

Auto-complete dropdown options appeared
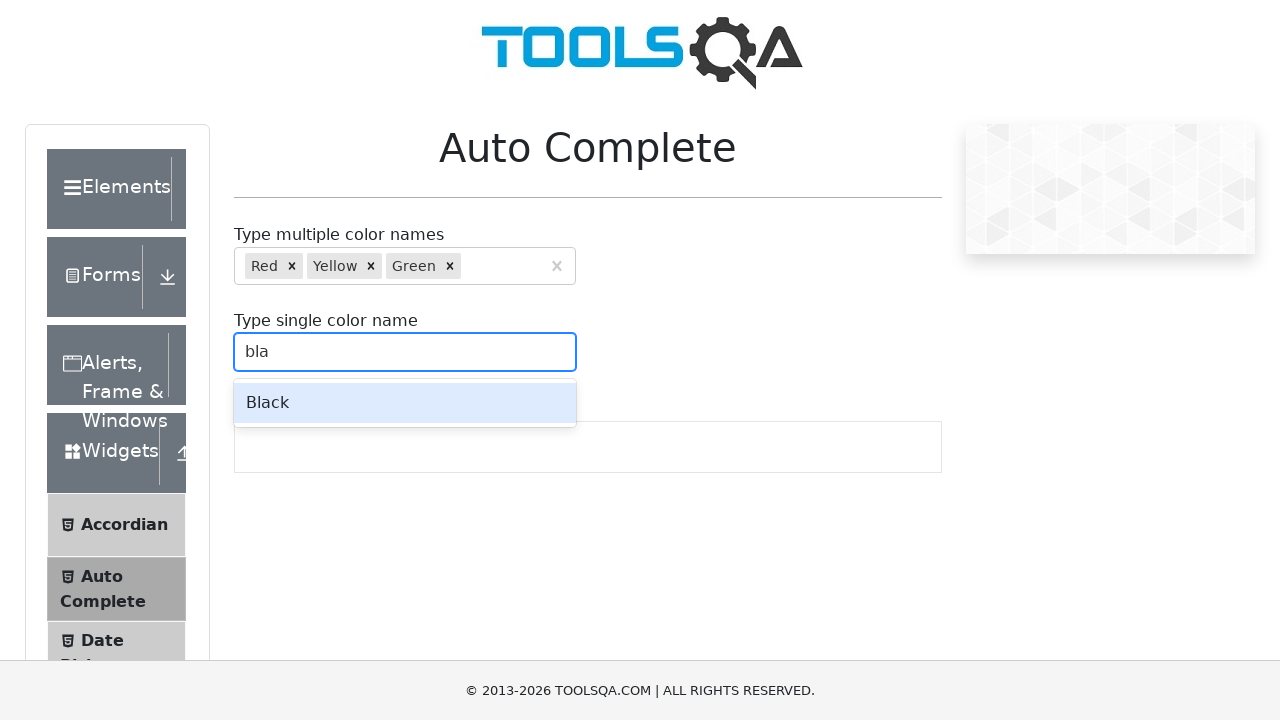

Pressed Enter to select 'black' from the dropdown on #autoCompleteSingleInput
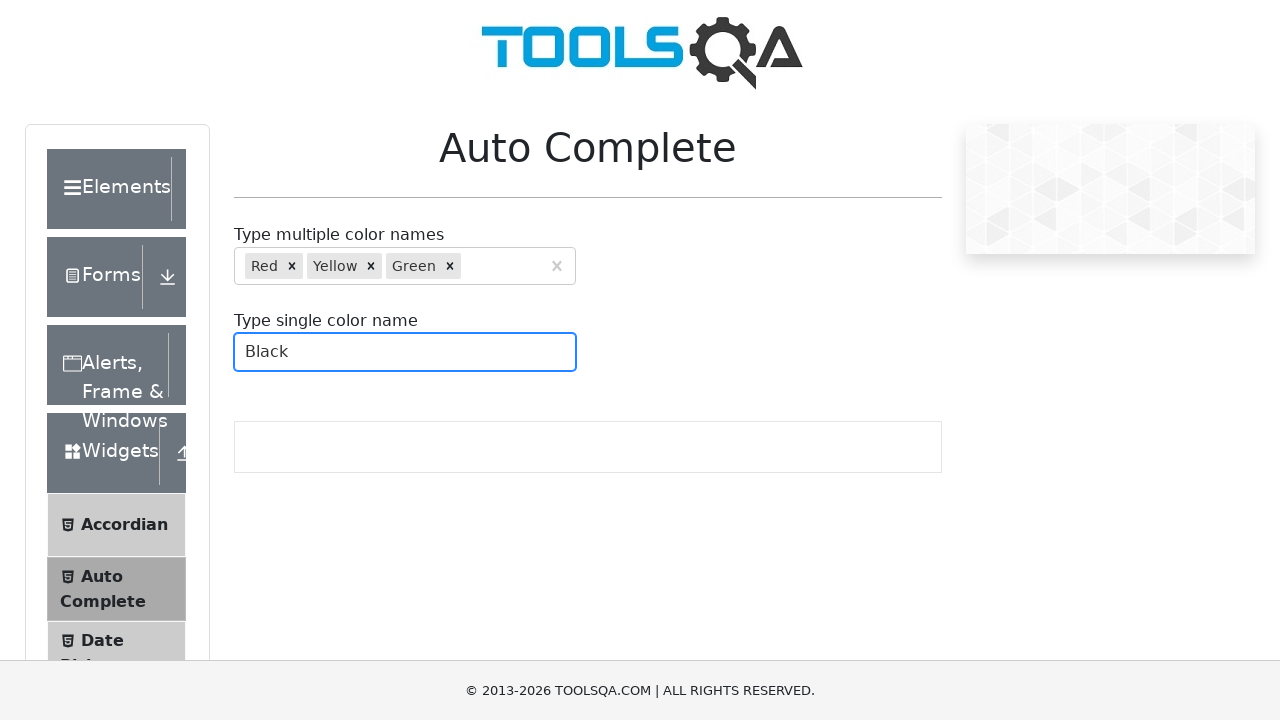

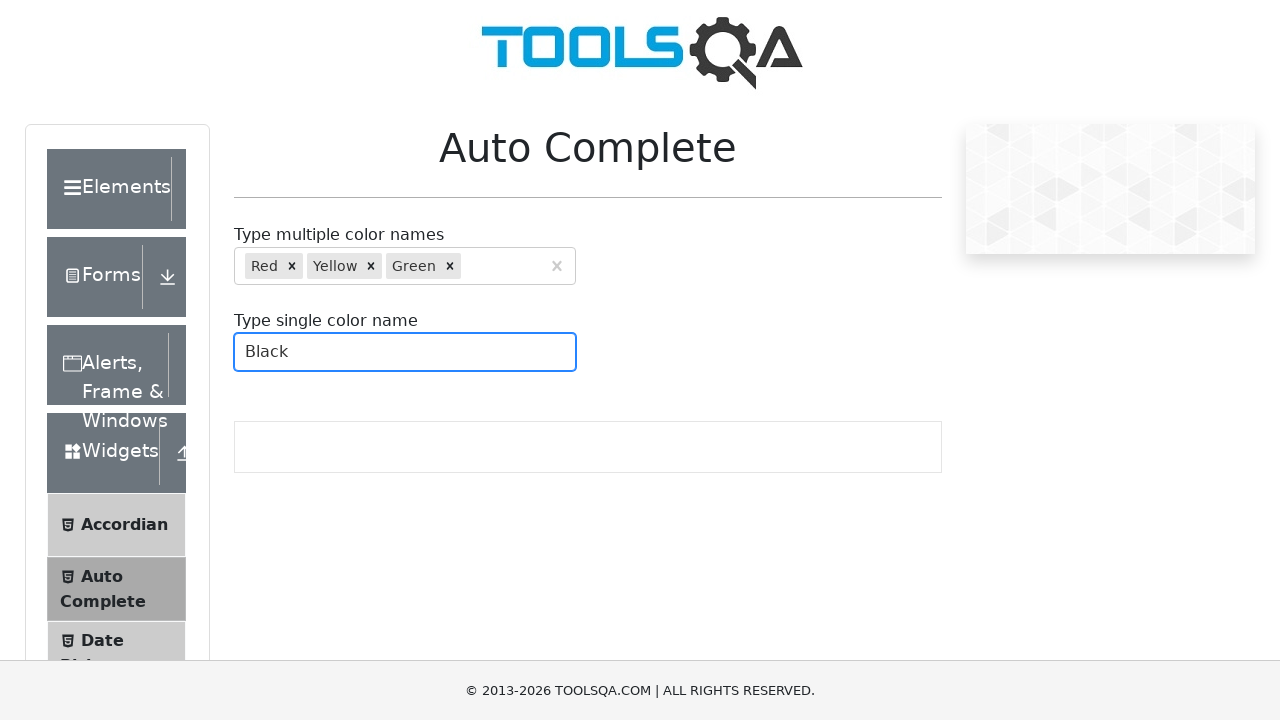